Fills out a Google Form with name, apartment, and block information

Starting URL: https://forms.gle/av9HDTPS1FBEmPJZ7

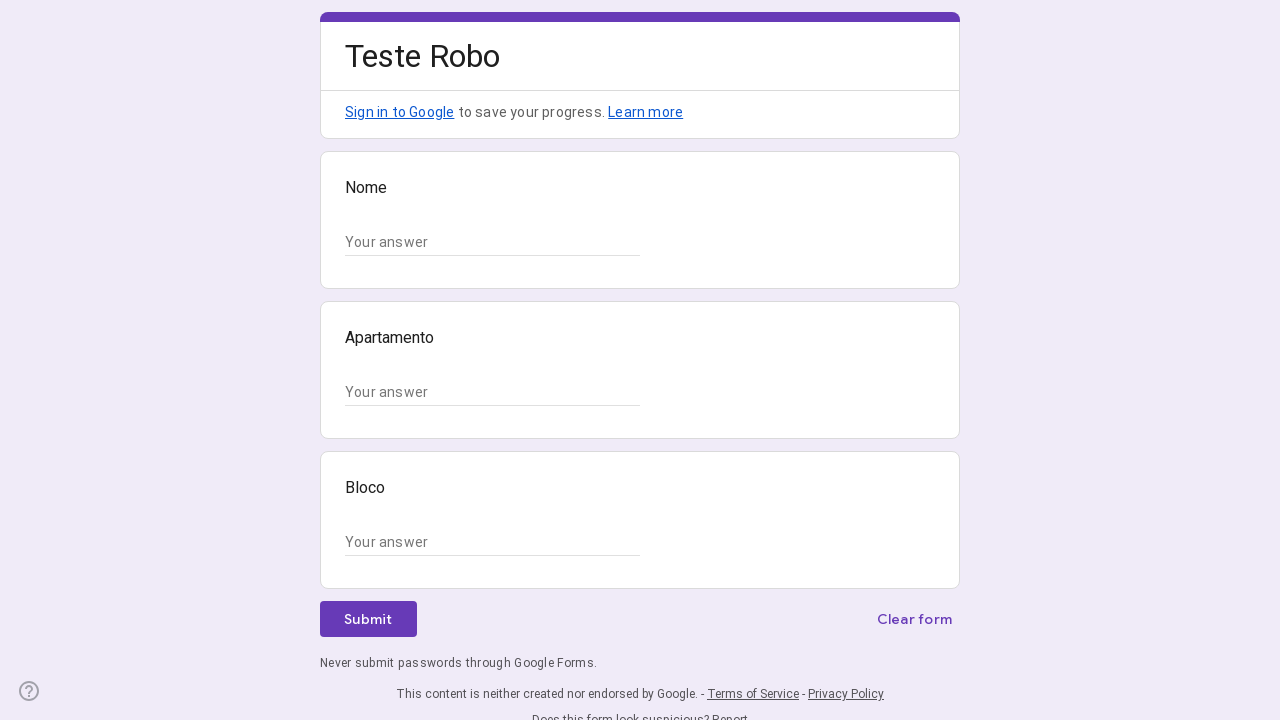

Filled name field with 'John Smith' on //*[@id="mG61Hd"]/div[2]/div/div[2]/div[1]/div/div/div[2]/div/div[1]/div/div[1]/
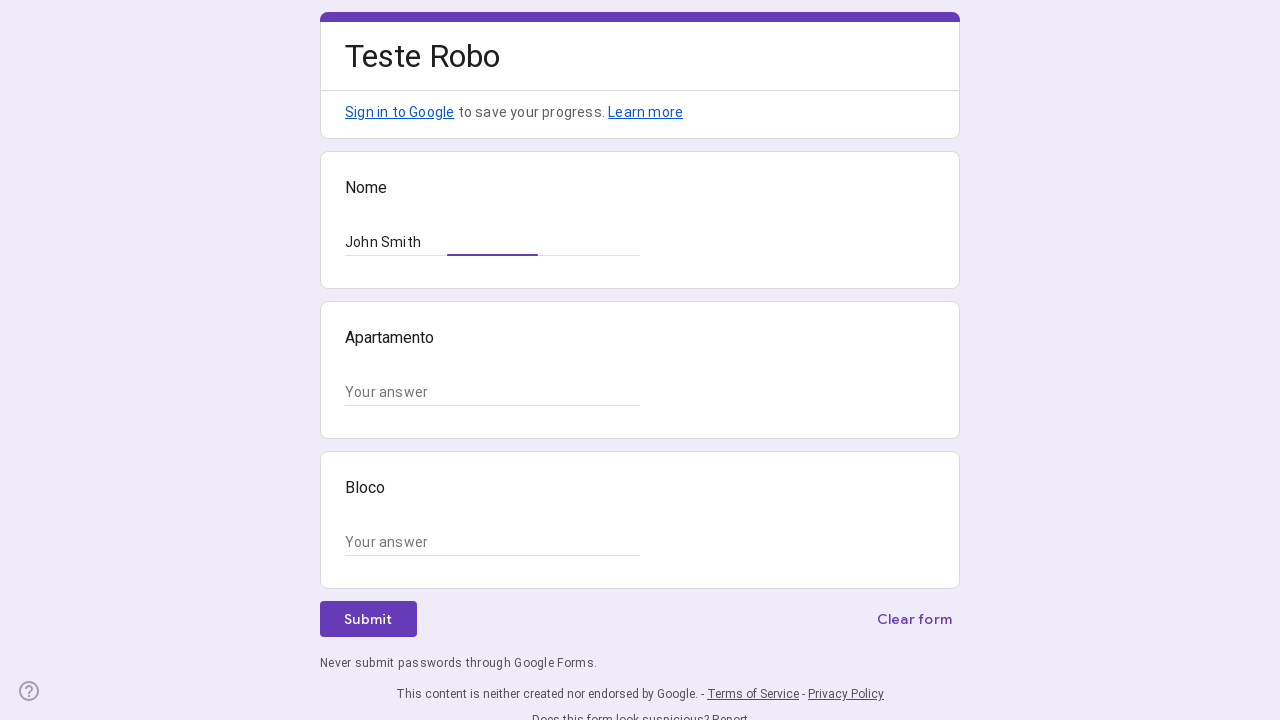

Filled apartment field with '301' on //*[@id="mG61Hd"]/div[2]/div/div[2]/div[2]/div/div/div[2]/div/div[1]/div/div[1]/
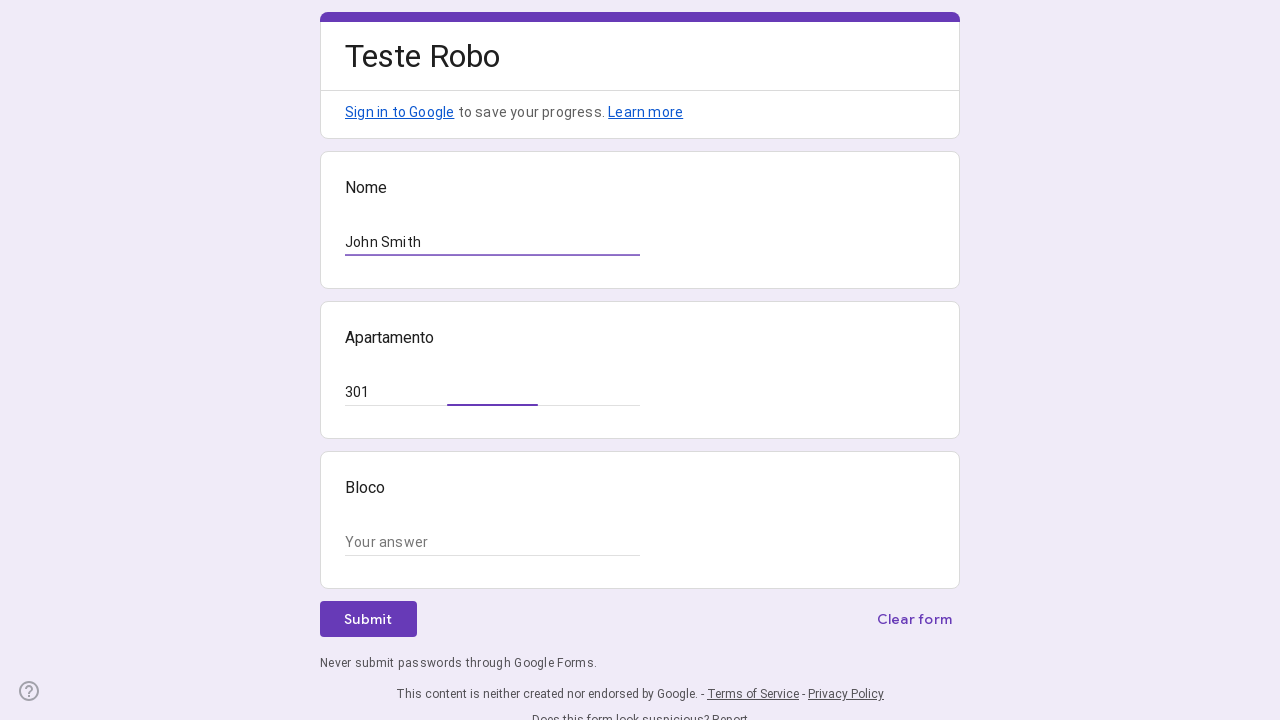

Filled block field with 'B' on //*[@id="mG61Hd"]/div[2]/div/div[2]/div[3]/div/div/div[2]/div/div[1]/div/div[1]/
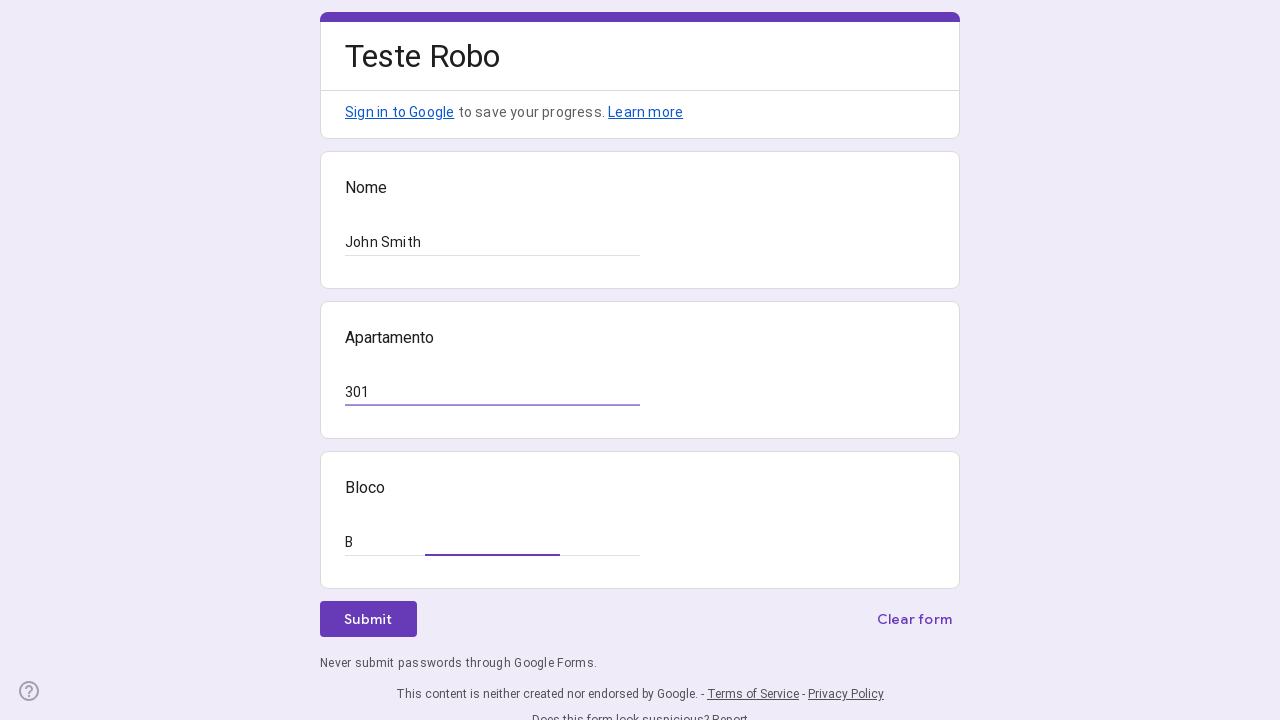

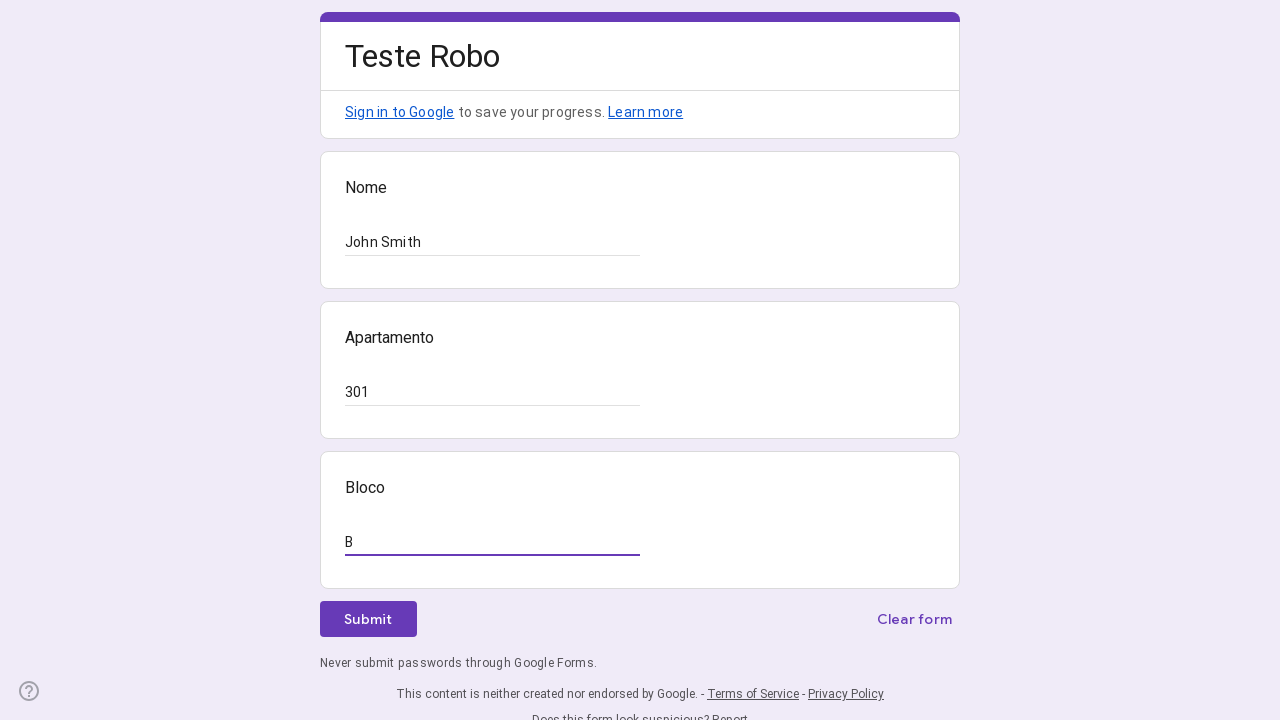